Tests drag and drop functionality by dragging an element and dropping it onto a droppable target area using mouse hover and click actions

Starting URL: https://jqueryui.com/resources/demos/droppable/default.html

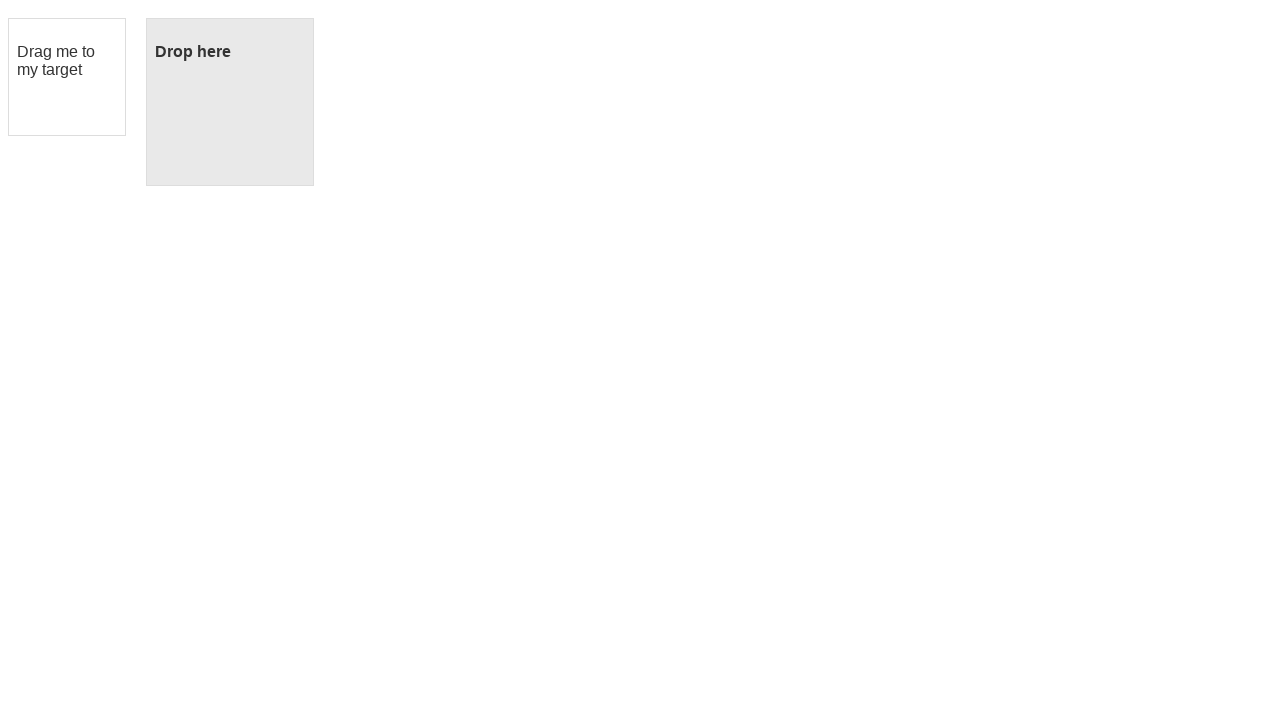

Hovered over draggable element at (67, 77) on #draggable
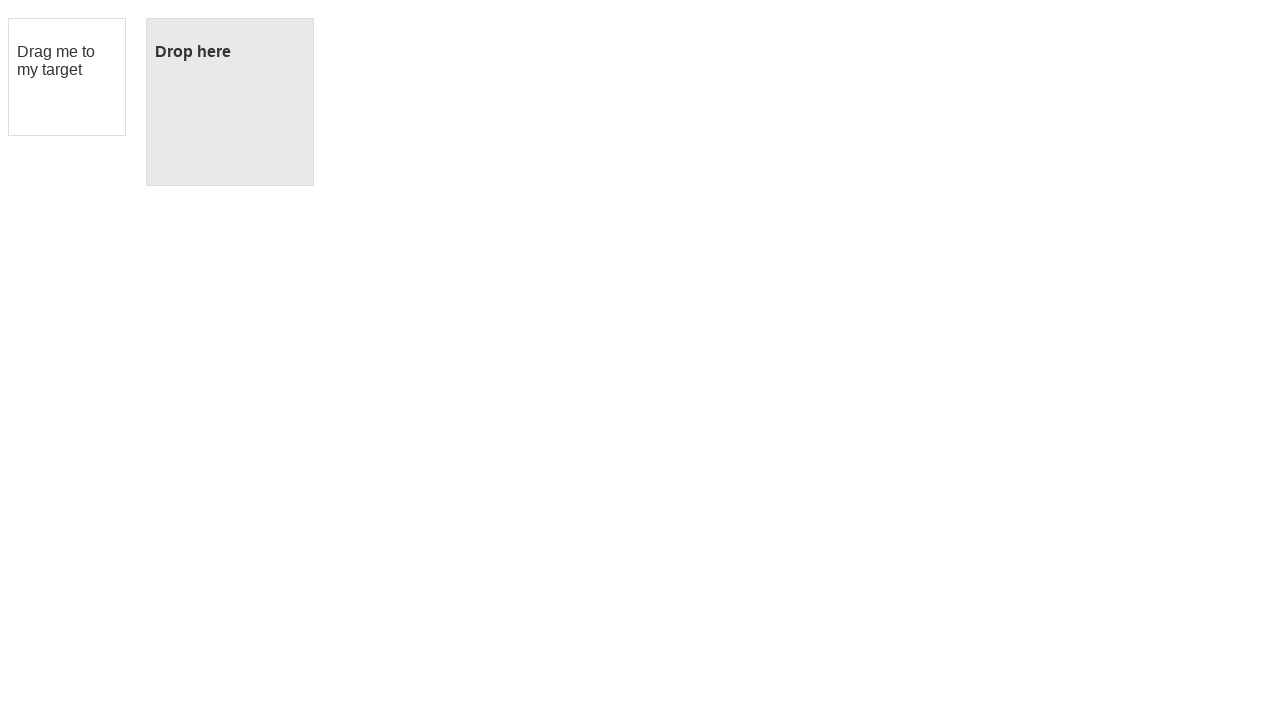

Pressed mouse button down to start drag at (67, 77)
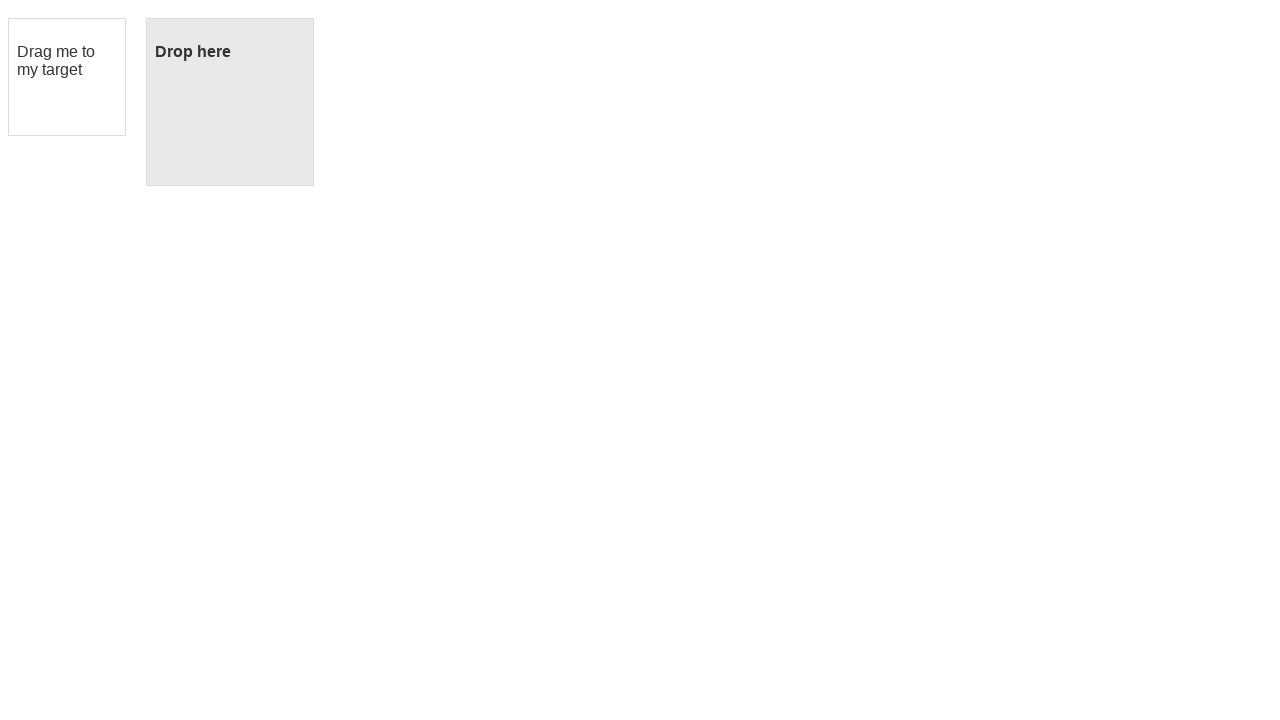

Hovered over droppable target area at (230, 102) on #droppable
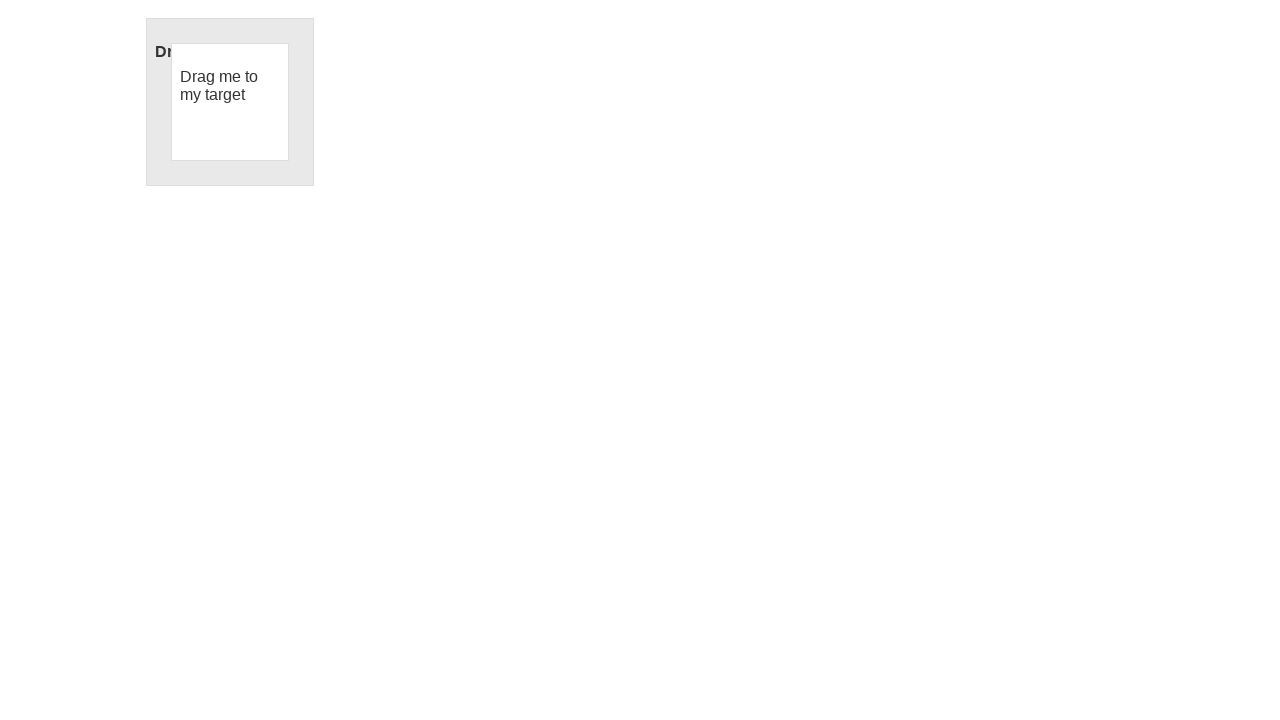

Released mouse button to drop element at (230, 102)
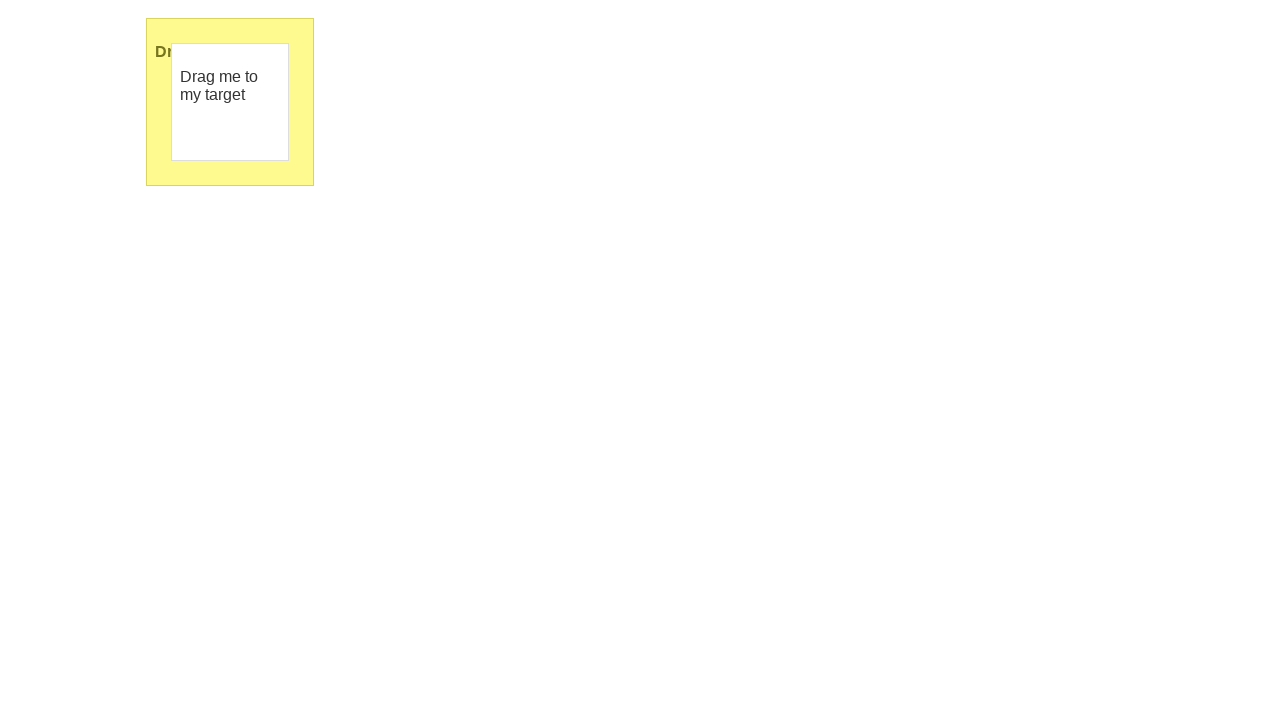

Drop action completed - 'Dropped!' text appeared in target
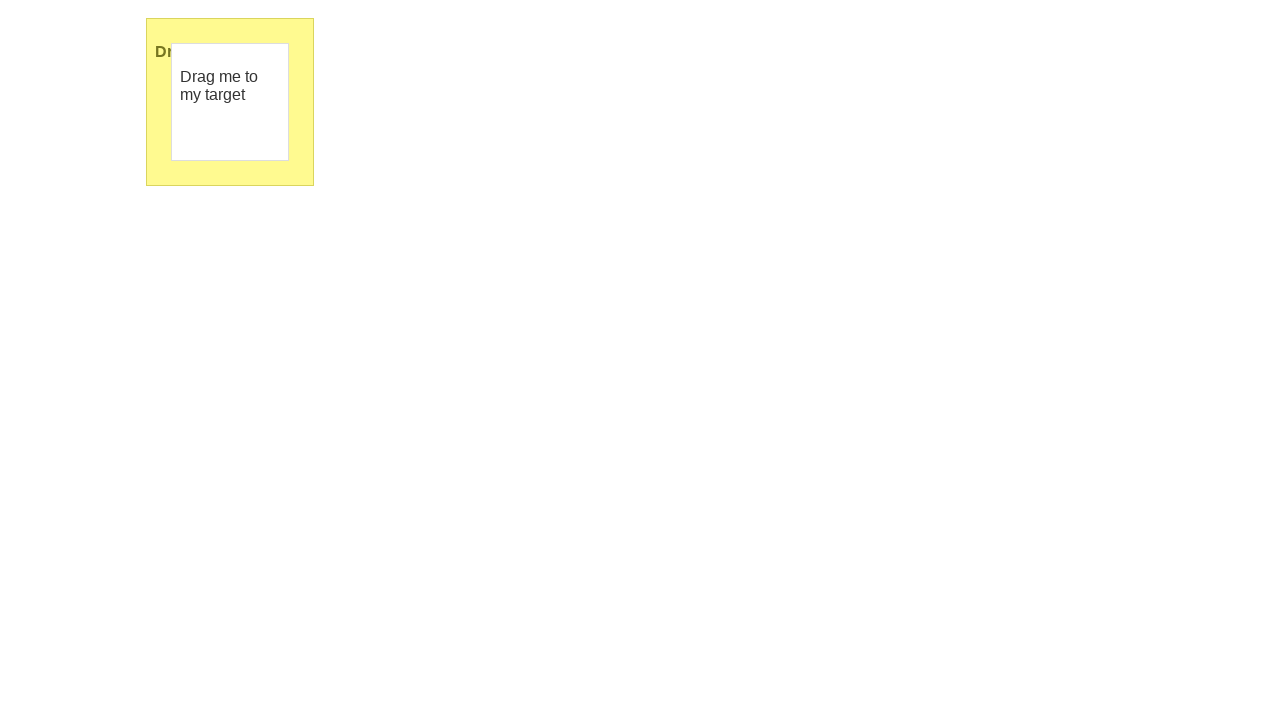

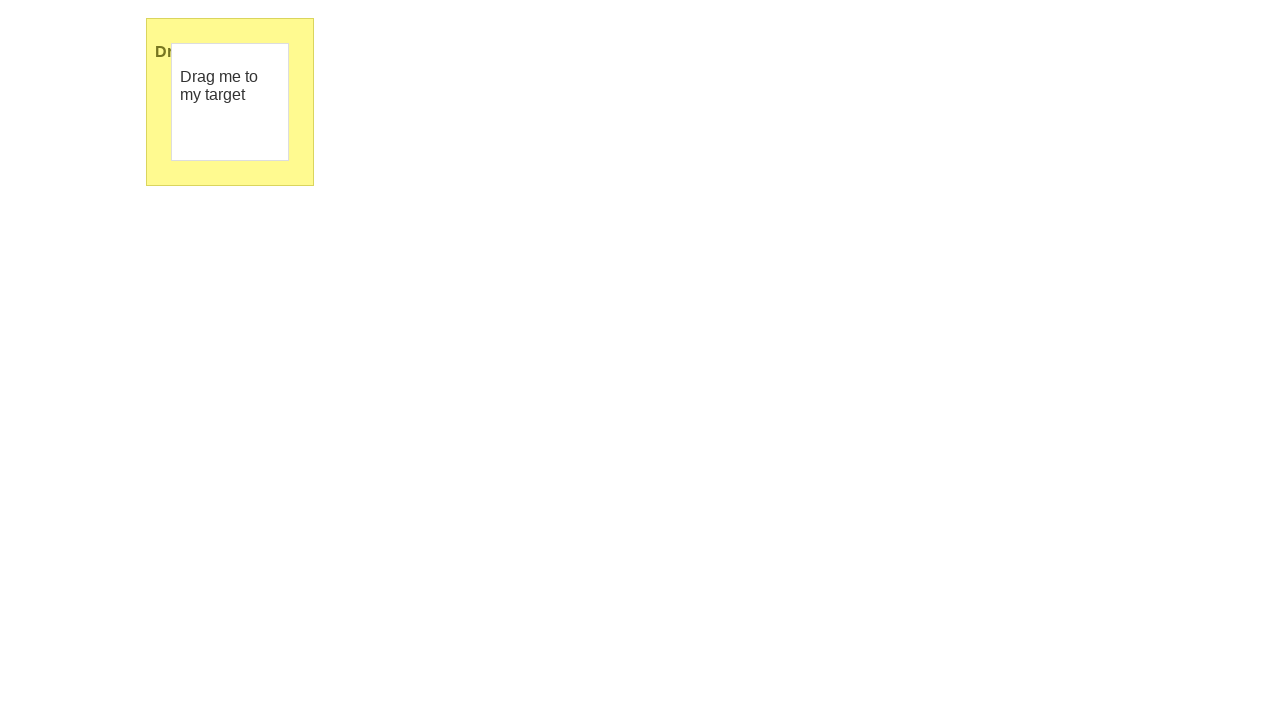